Tests completing a todo item by clicking its checkbox and verifying the items left count updates to 0

Starting URL: https://demo.playwright.dev/todomvc

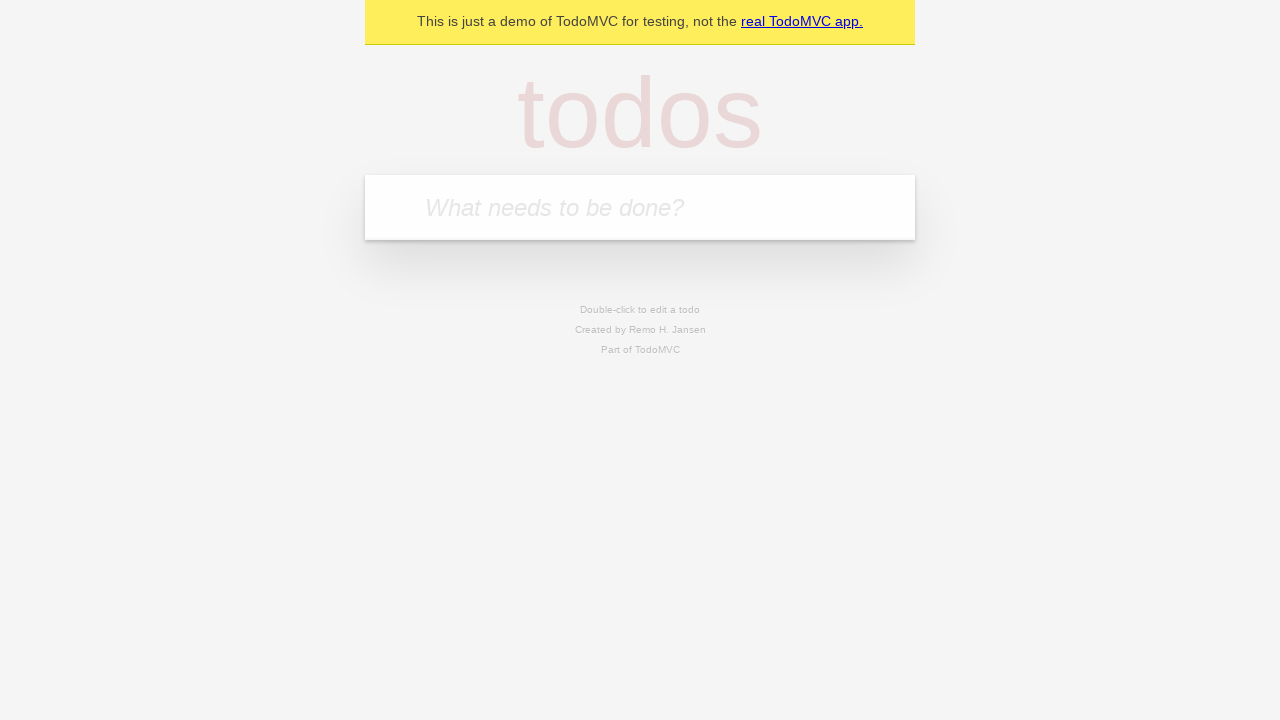

Filled new todo input field with 'Hello' on input.new-todo
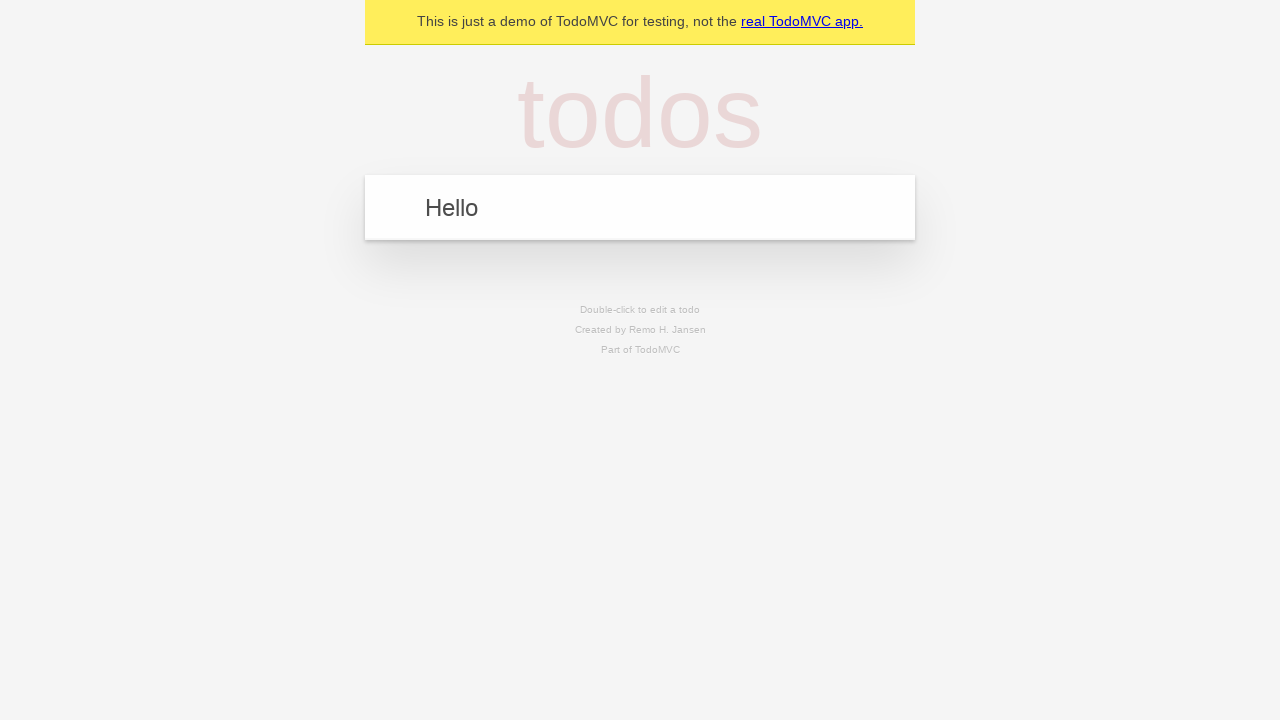

Pressed Enter to create the todo item on input.new-todo
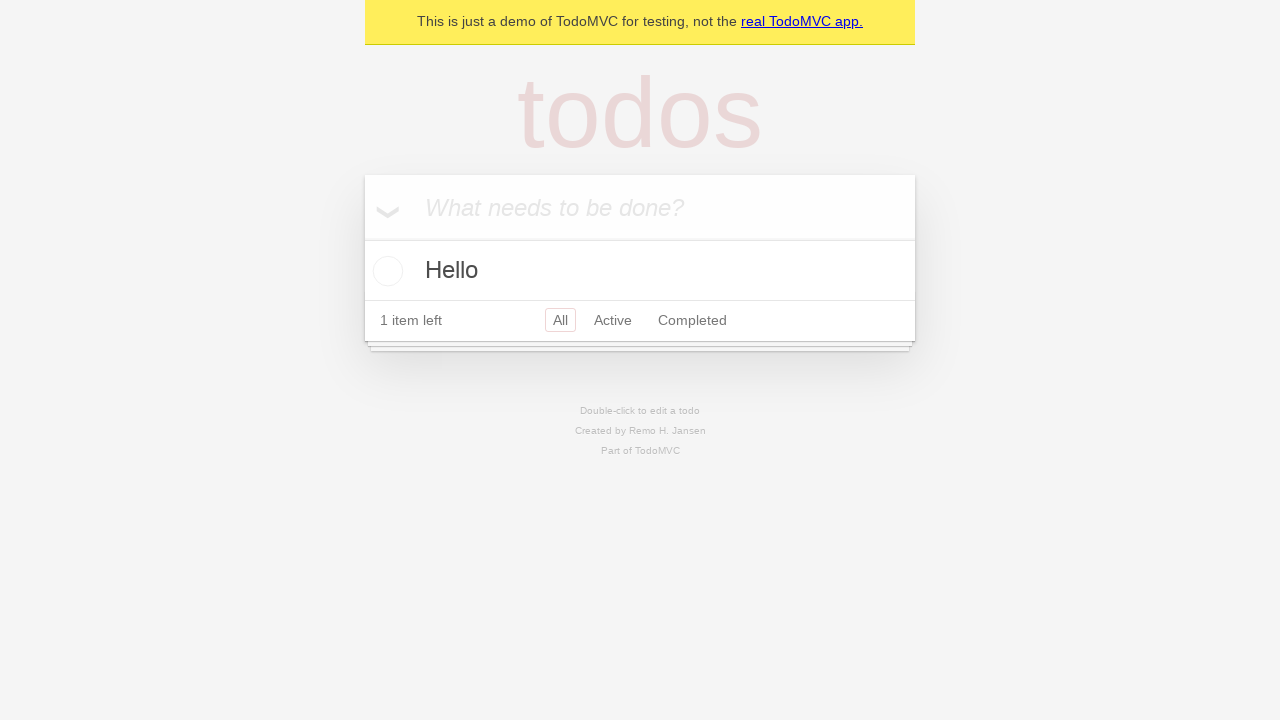

Todo item appeared in the list
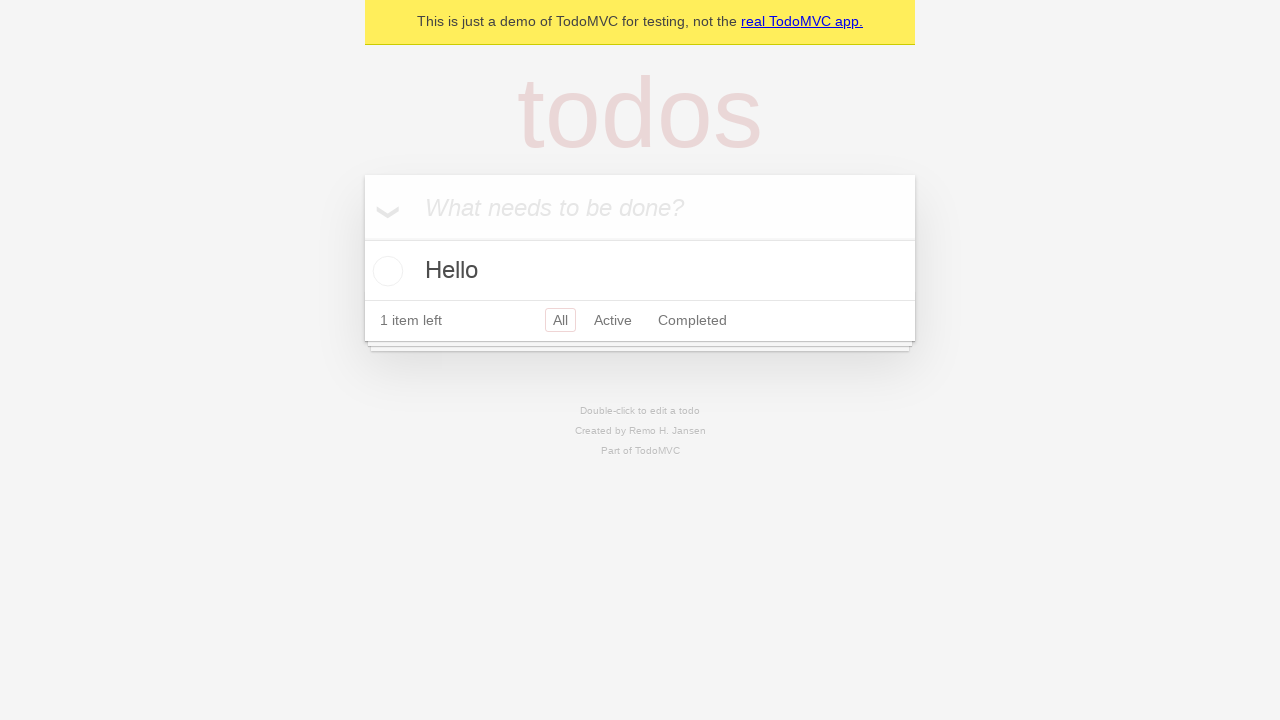

Clicked the checkbox next to the todo item to mark it complete at (385, 271) on li[data-testid='todo-item'] >> nth=0 >> input[type='checkbox']
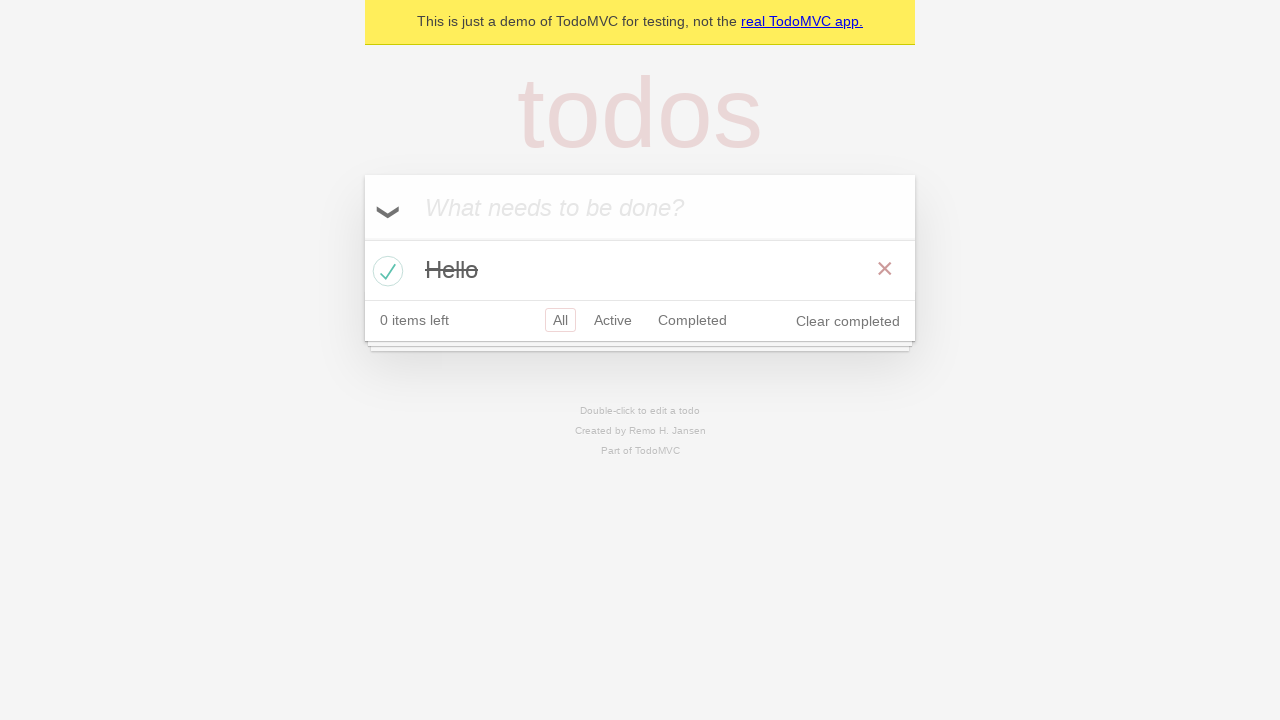

Items left count updated to 0
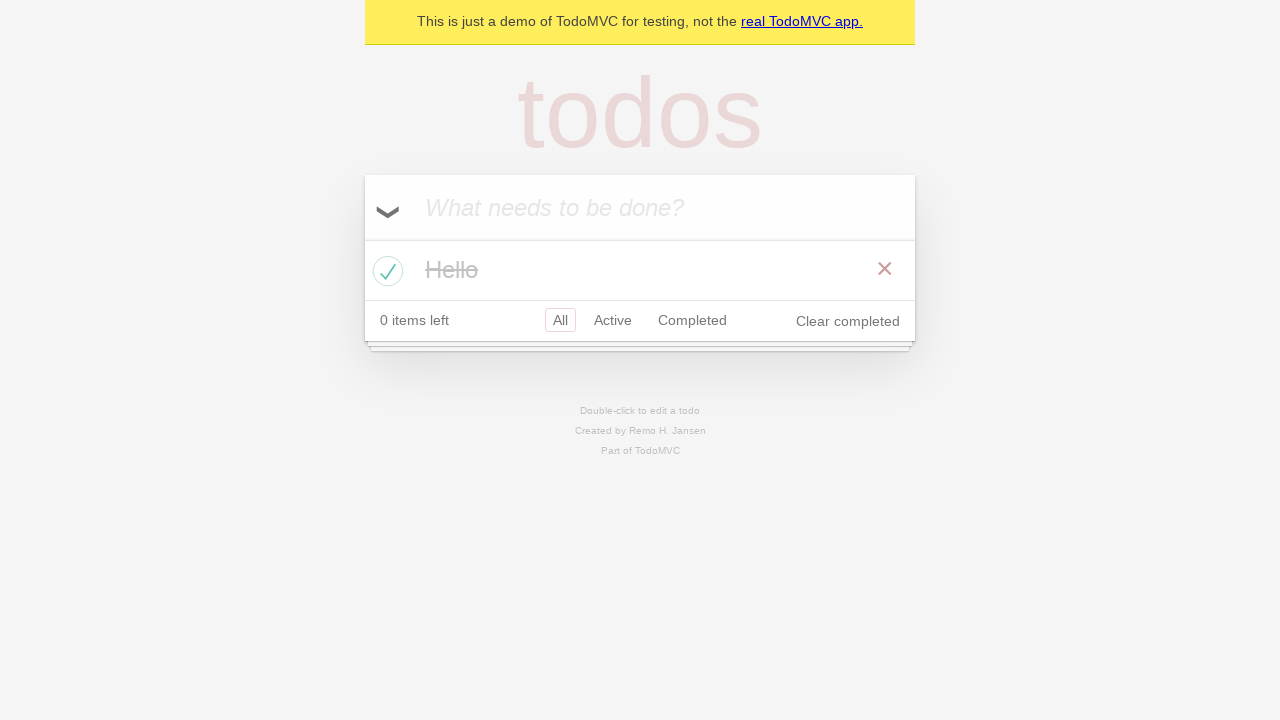

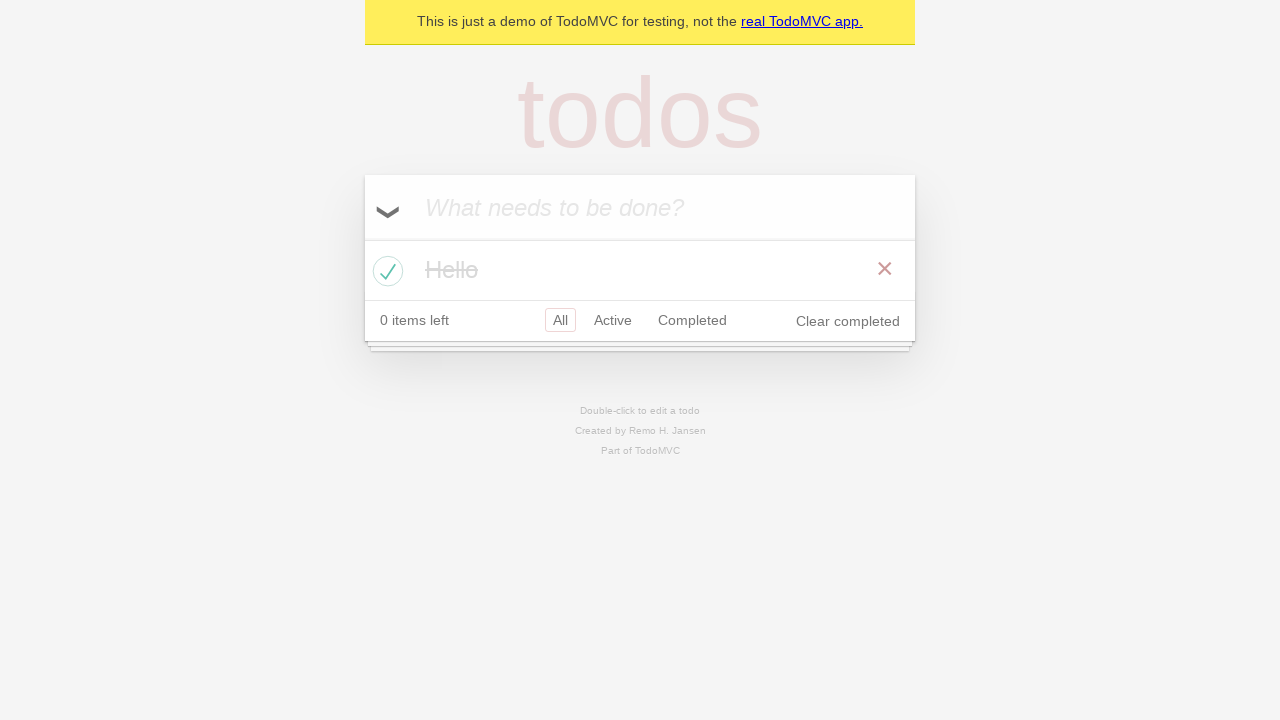